Tests flight reservation workflow from Boston to Berlin, including selecting flights, filling passenger information, and completing the purchase

Starting URL: https://www.blazedemo.com

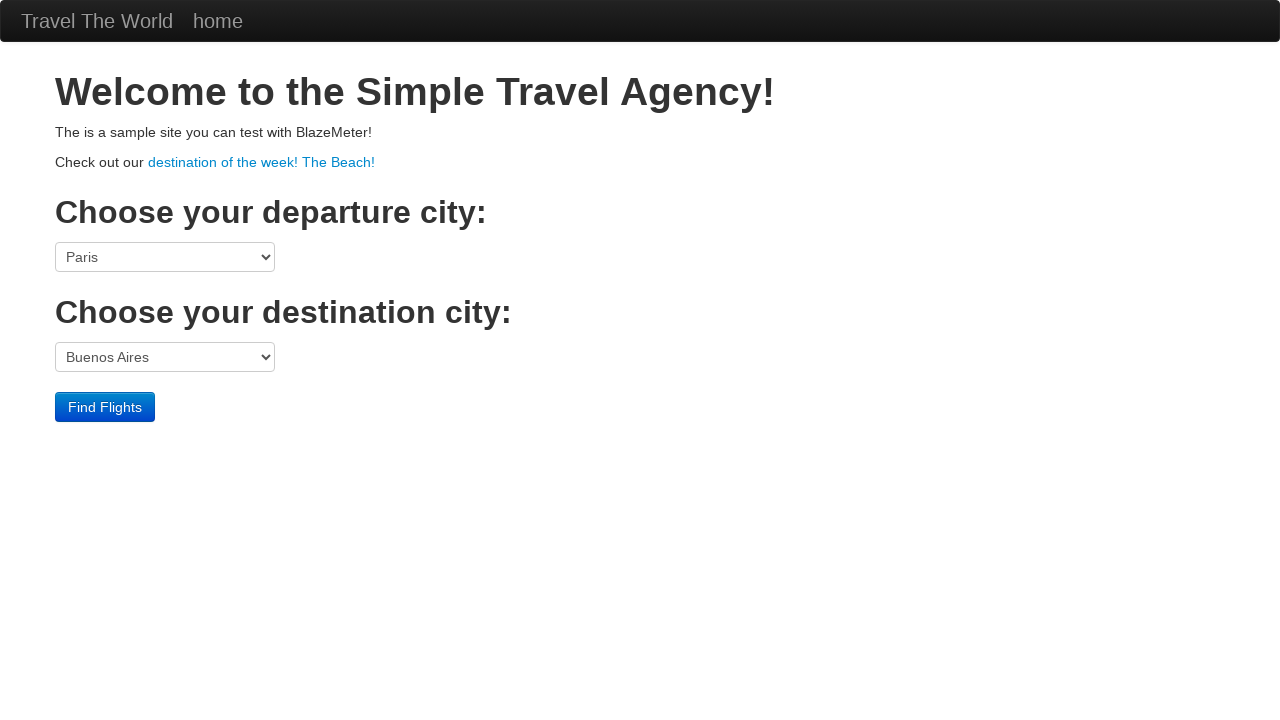

Page loaded with domcontentloaded state
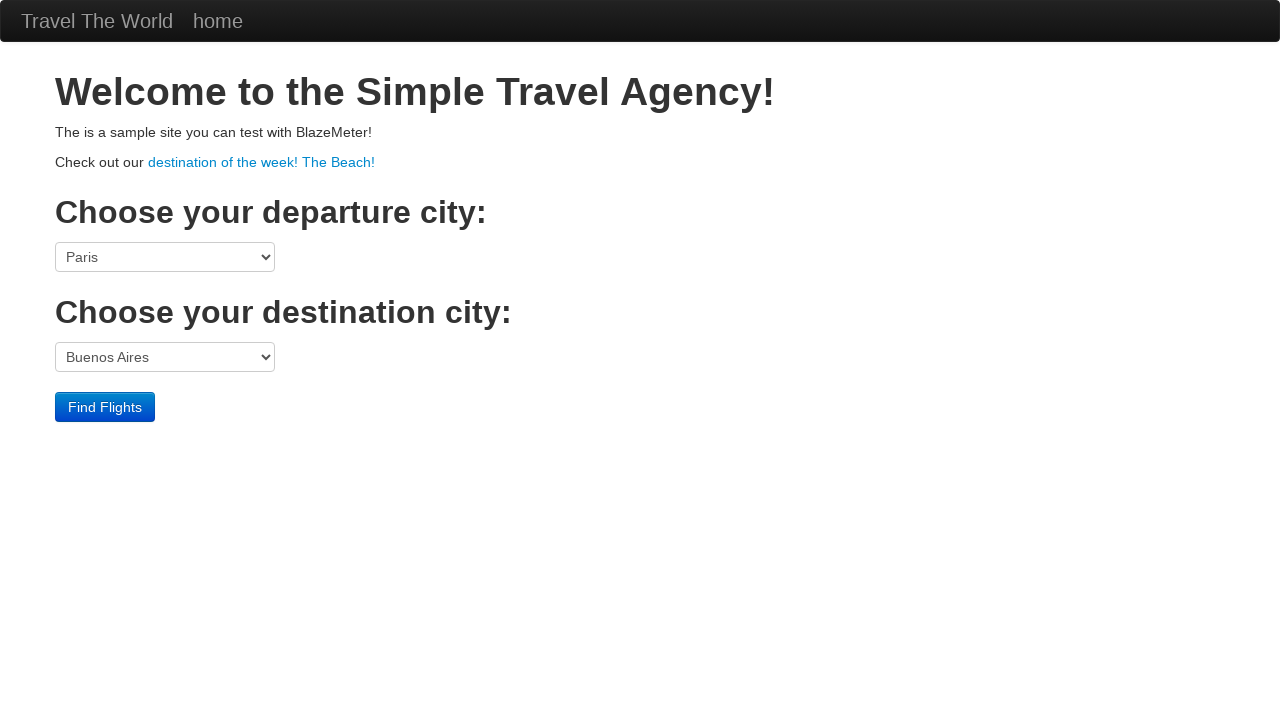

Selected Boston as departure city on select[name='fromPort']
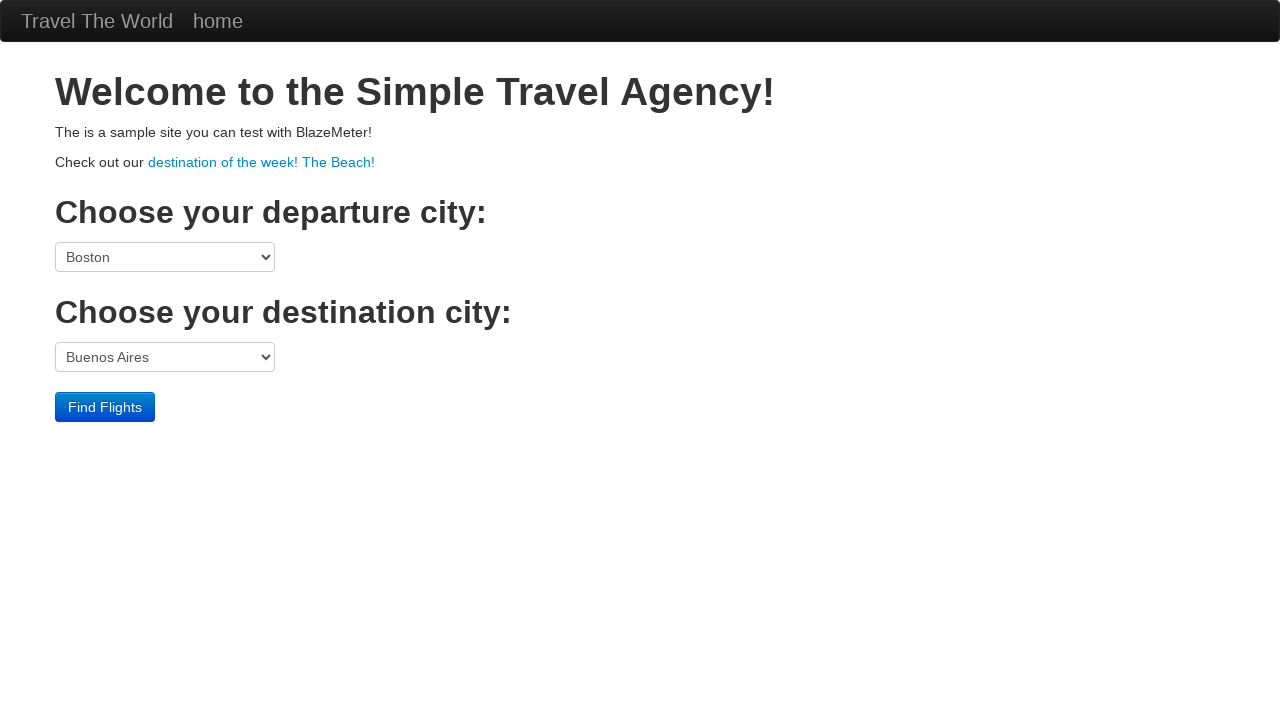

Selected Berlin as destination city on select[name='toPort']
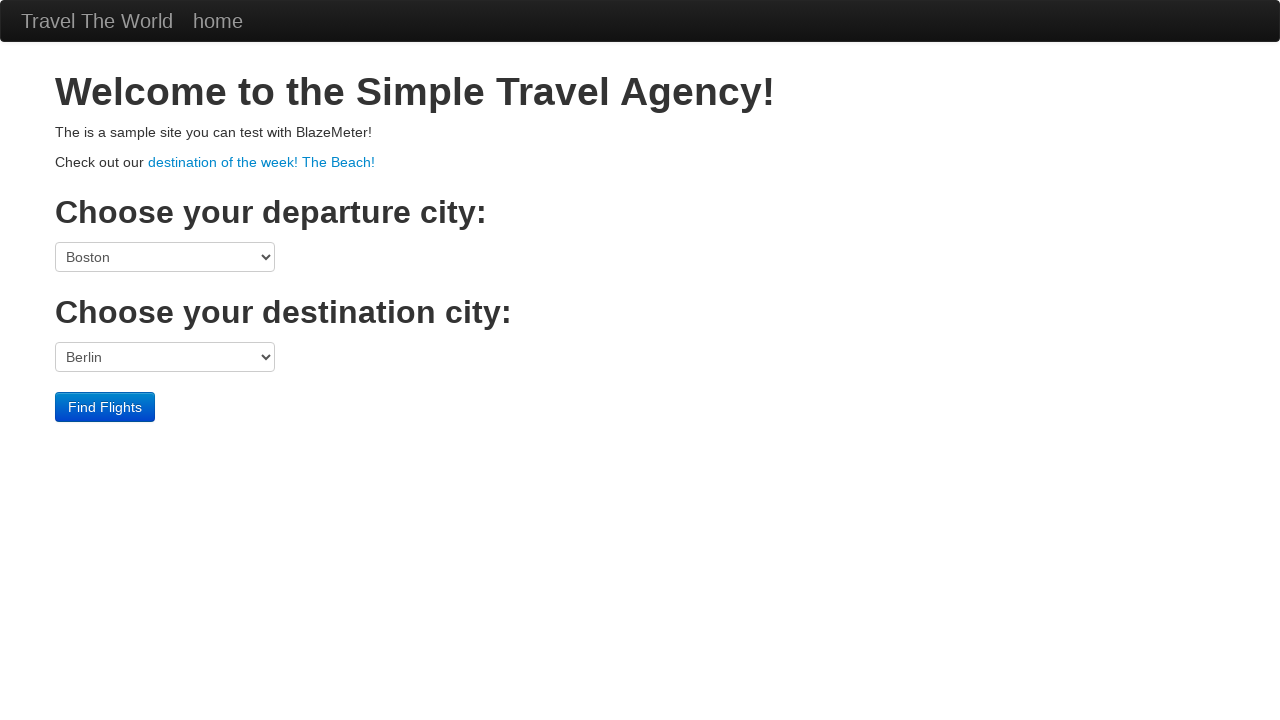

Clicked Find Flights button at (105, 407) on input[type='submit']
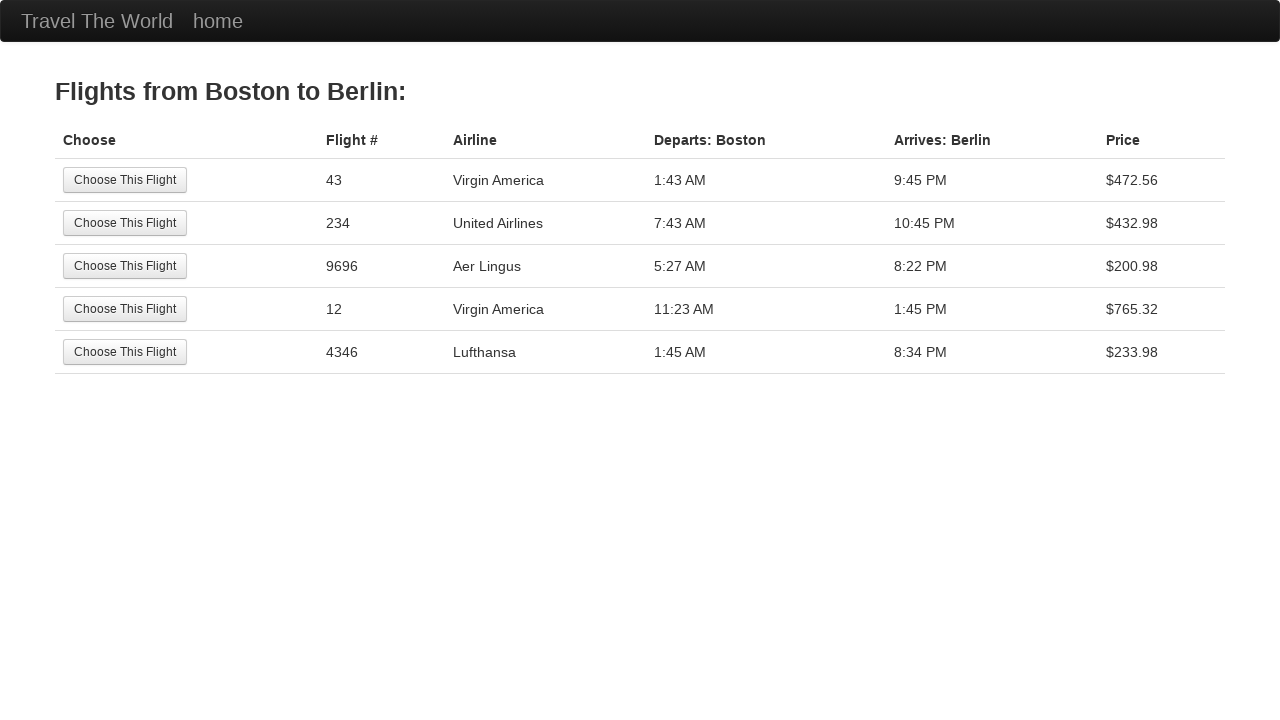

Flight selection page loaded (reserve.php)
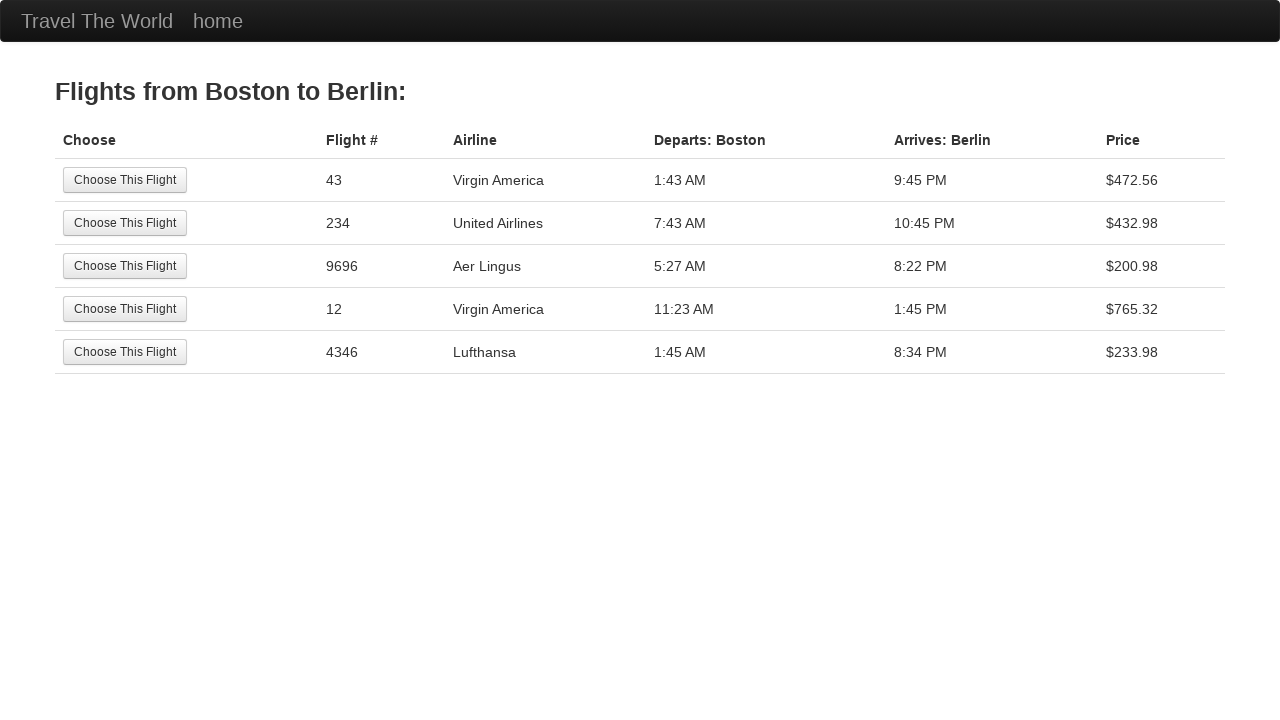

Verified header contains 'Flights from Boston to Berlin'
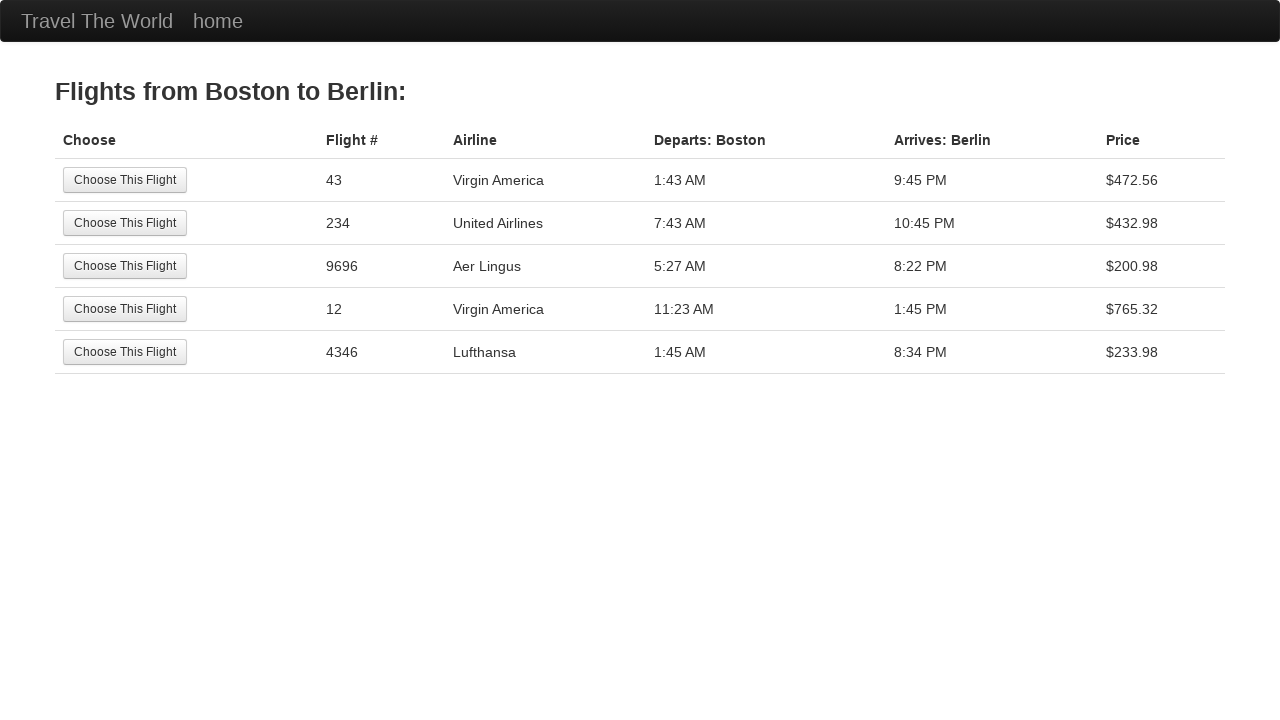

Flight rows loaded in table
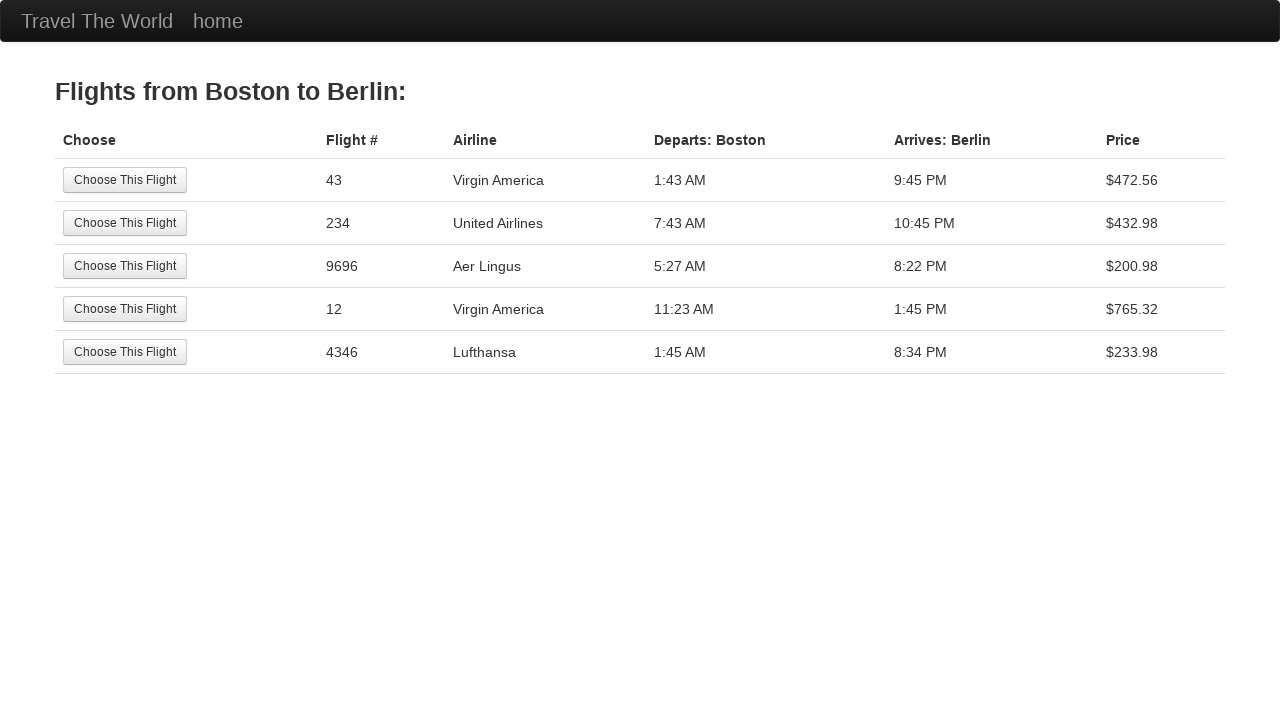

Clicked Choose button for first available flight at (125, 180) on table.table tbody tr >> nth=0 >> input[type='submit']
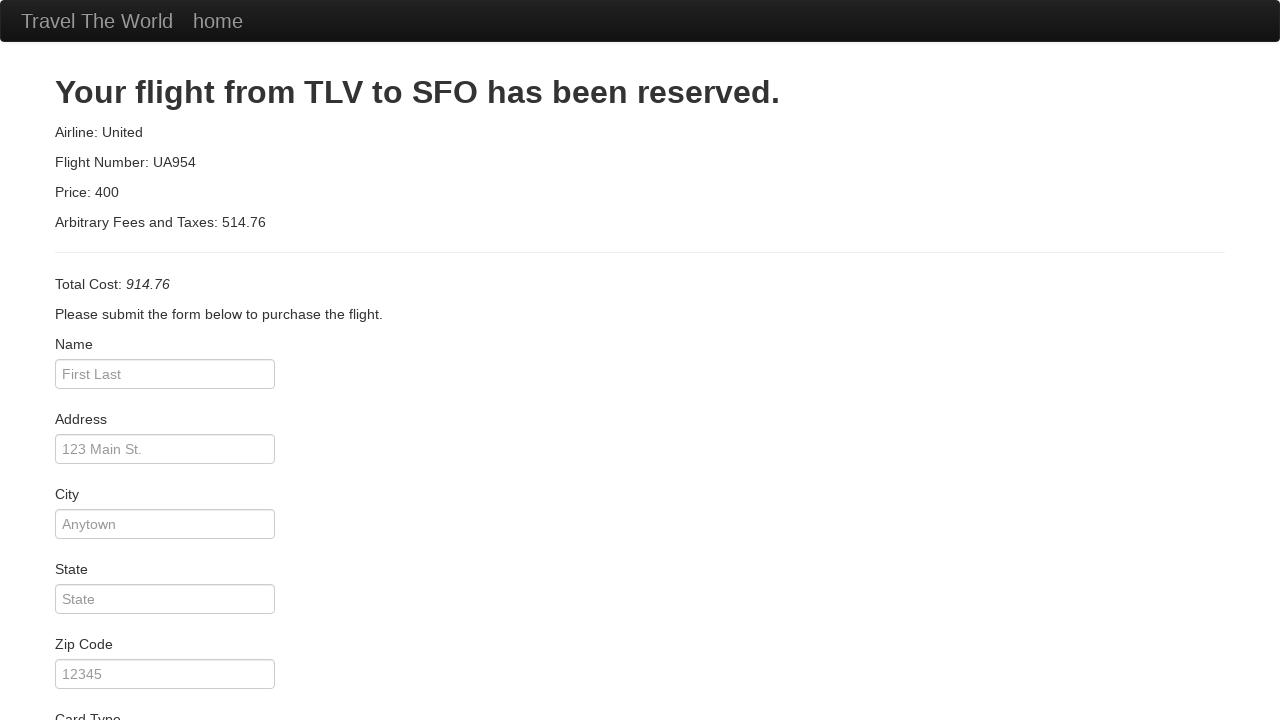

Passenger information and payment form loaded (purchase.php)
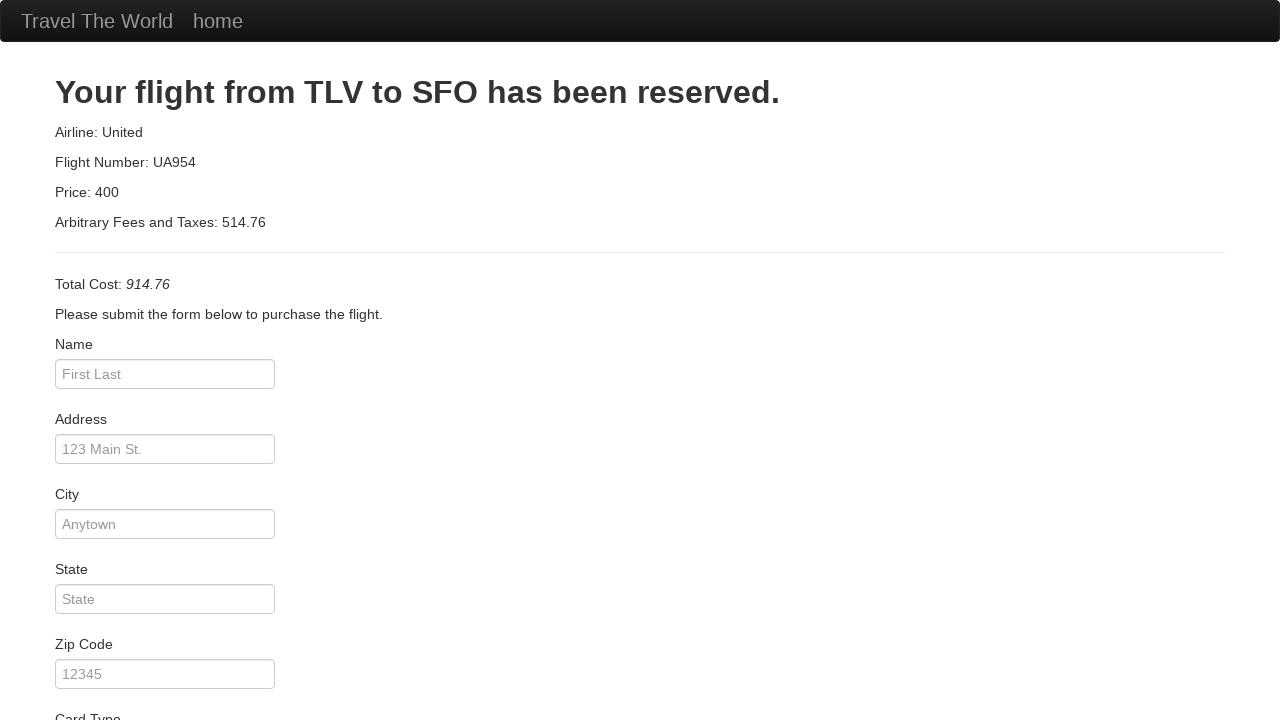

Filled passenger name: Jan Kowalski on #inputName
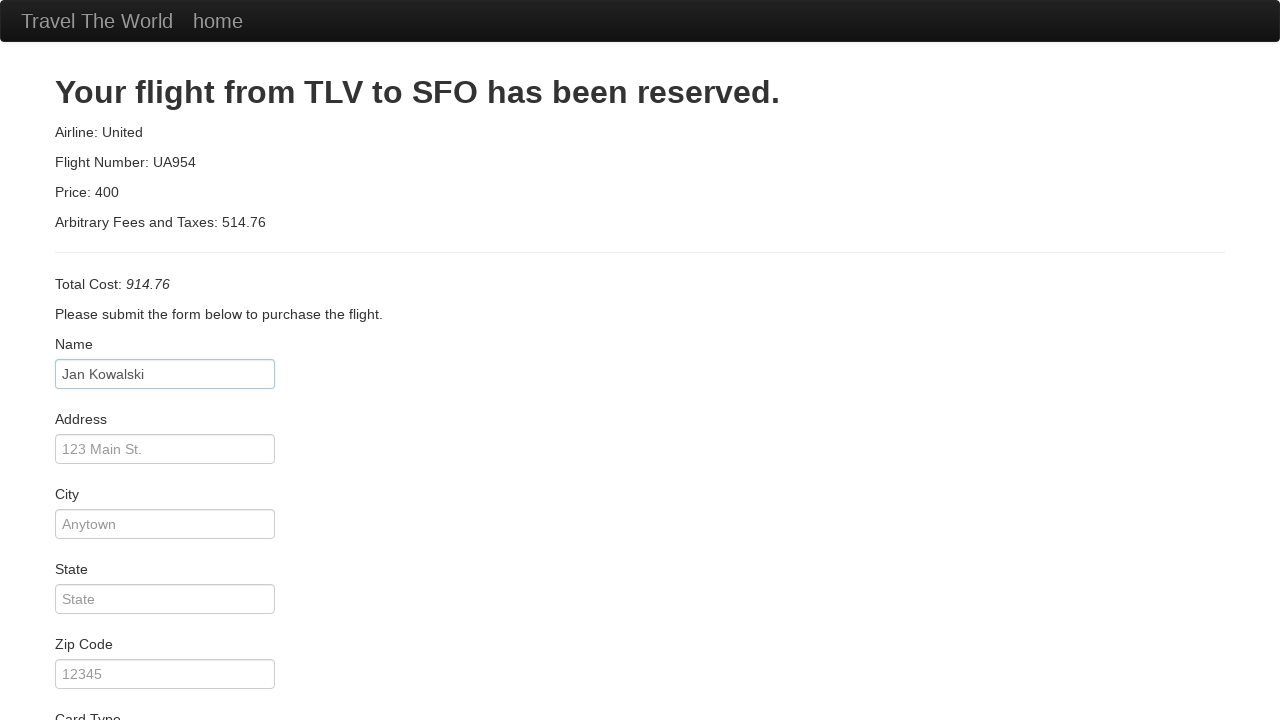

Filled passenger address on #address
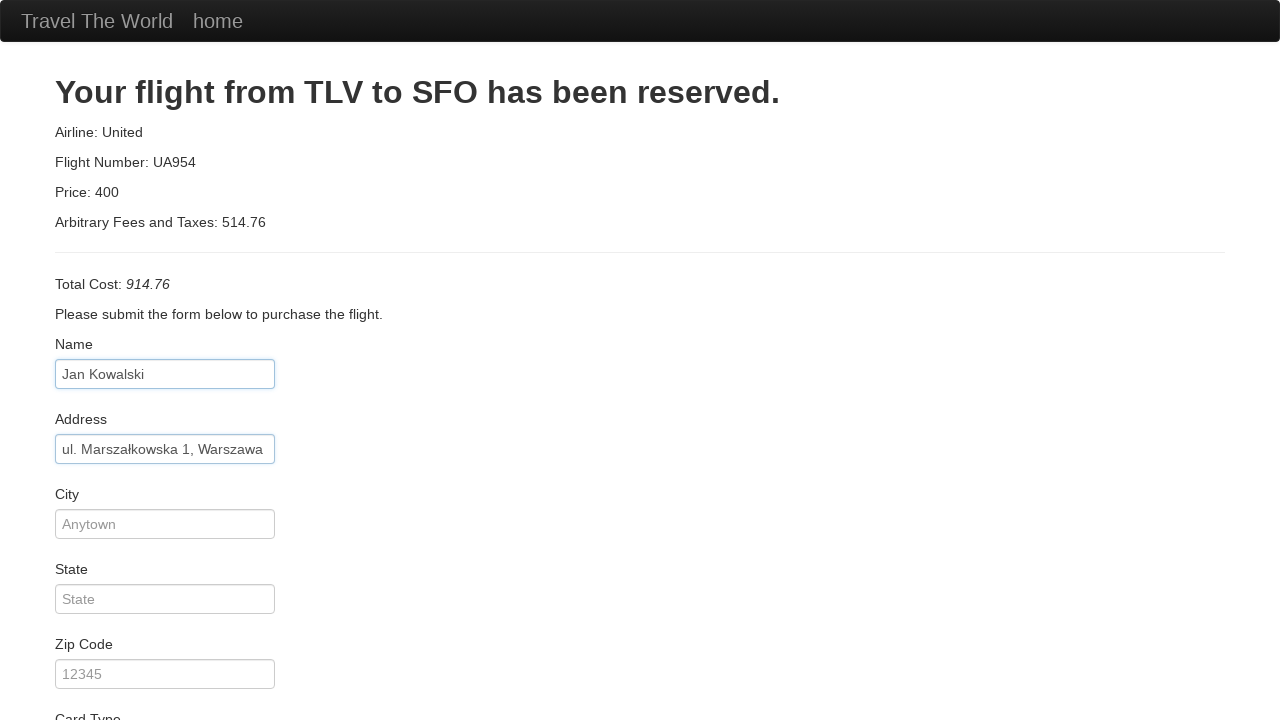

Filled passenger city: Warszawa on #city
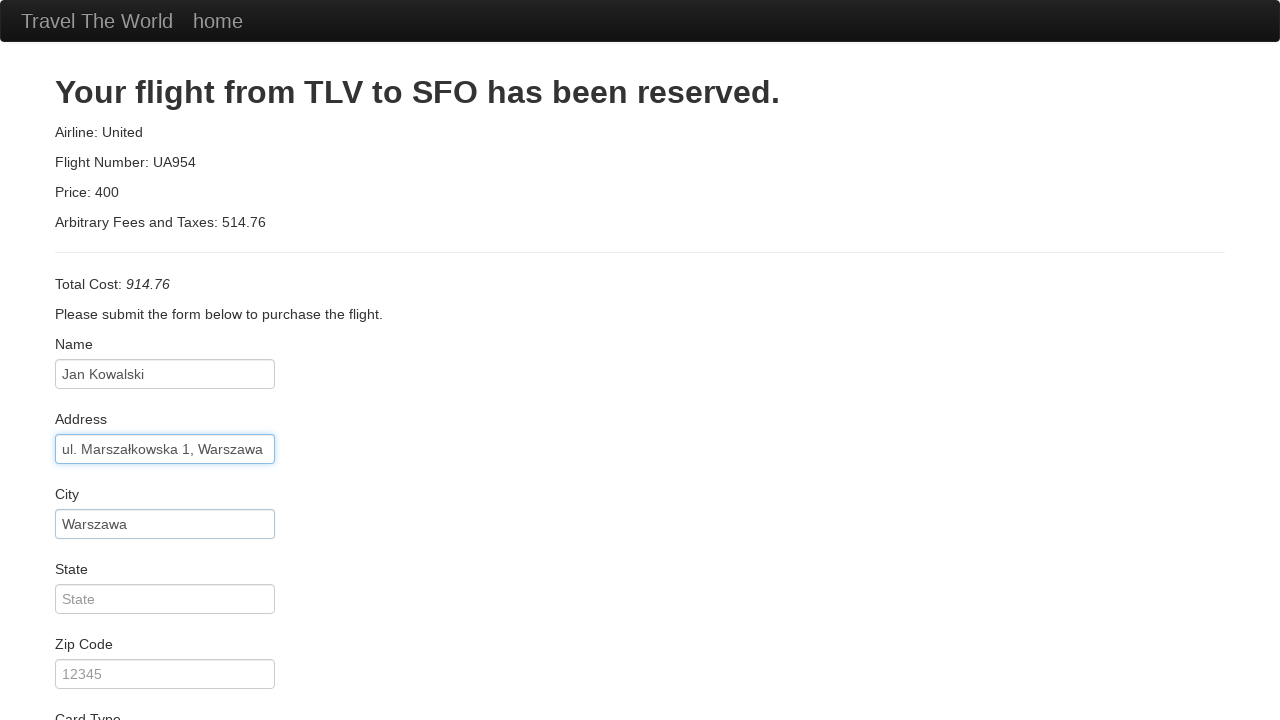

Filled passenger state: Mazowieckie on #state
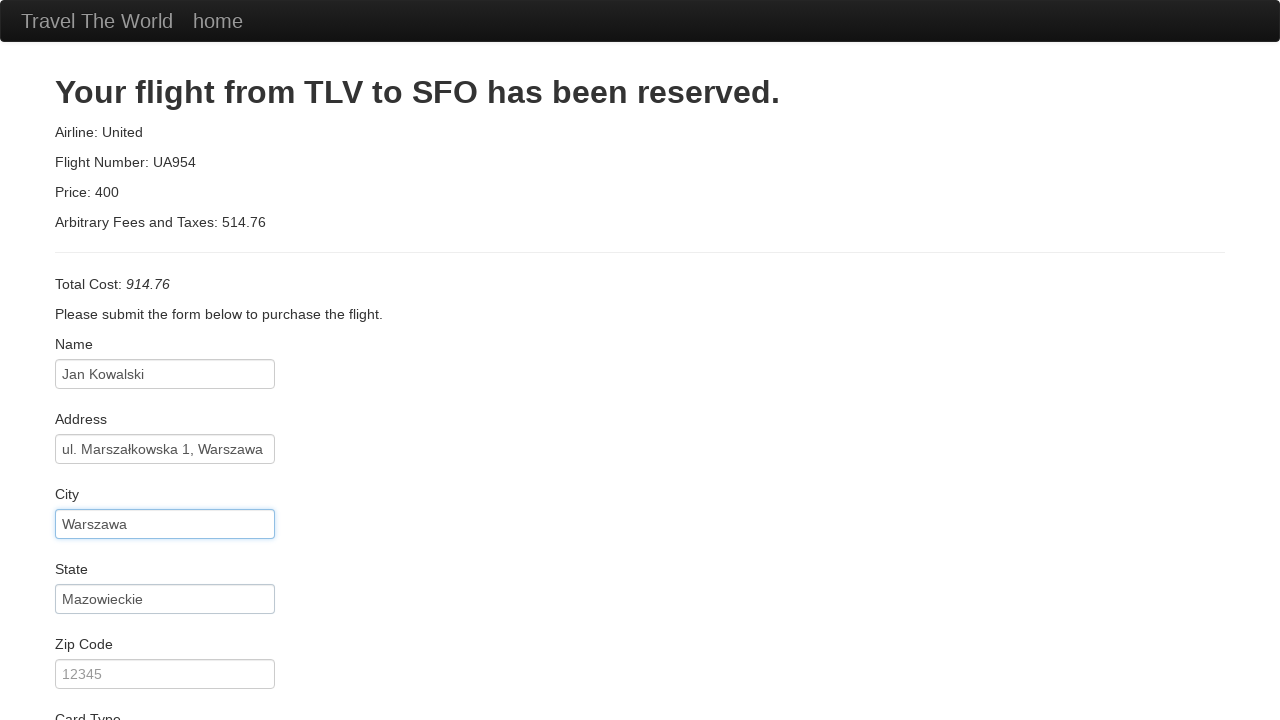

Filled passenger zip code: 00-001 on #zipCode
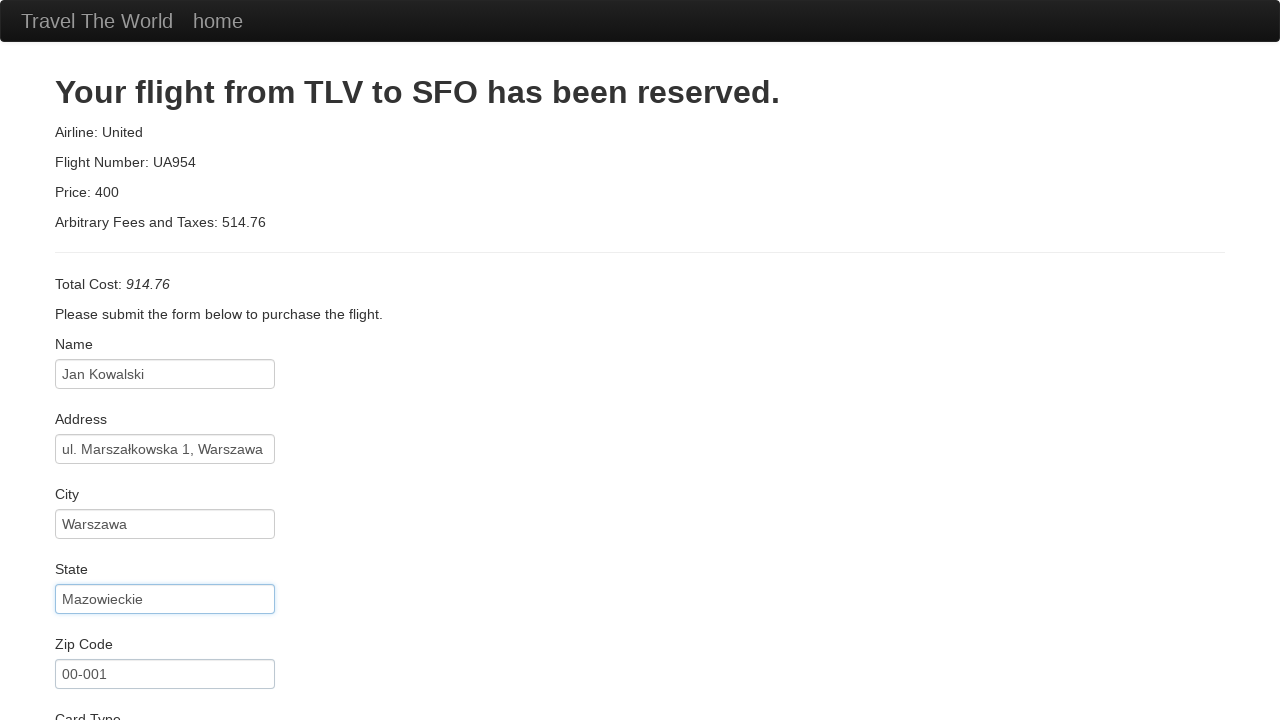

Filled credit card number on #creditCardNumber
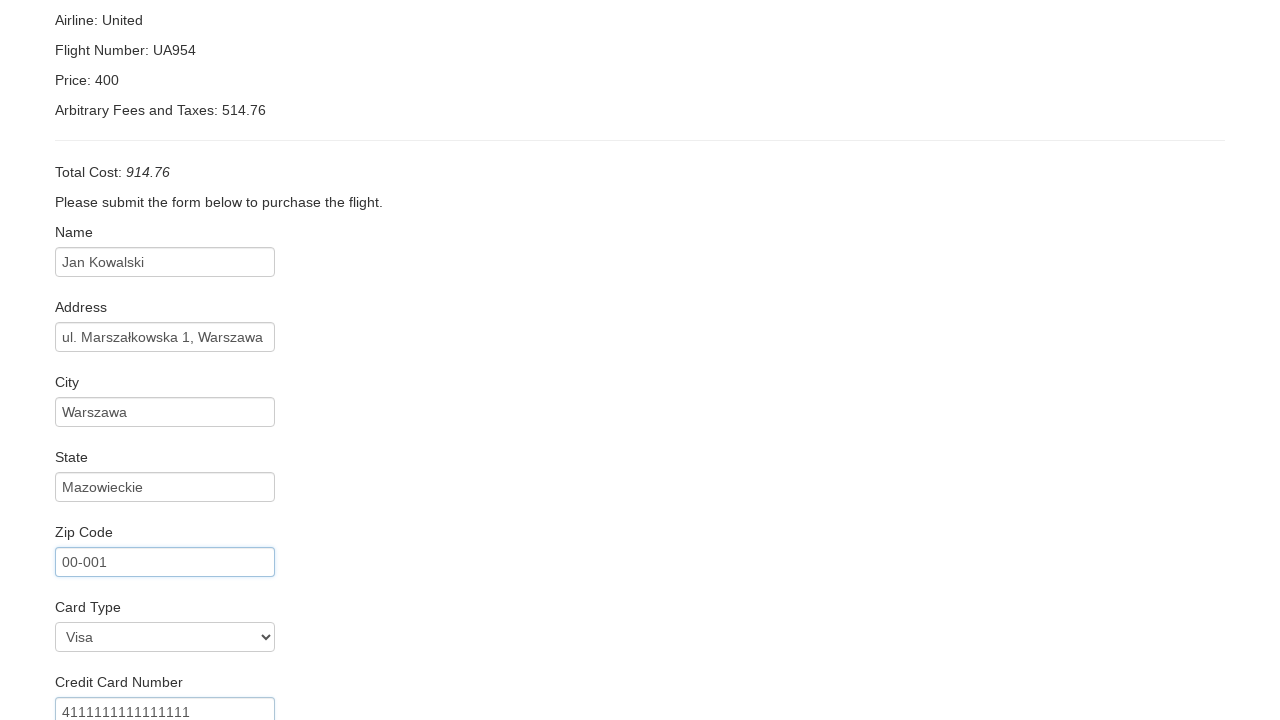

Filled credit card expiration month: 12 on input[name='creditCardMonth']
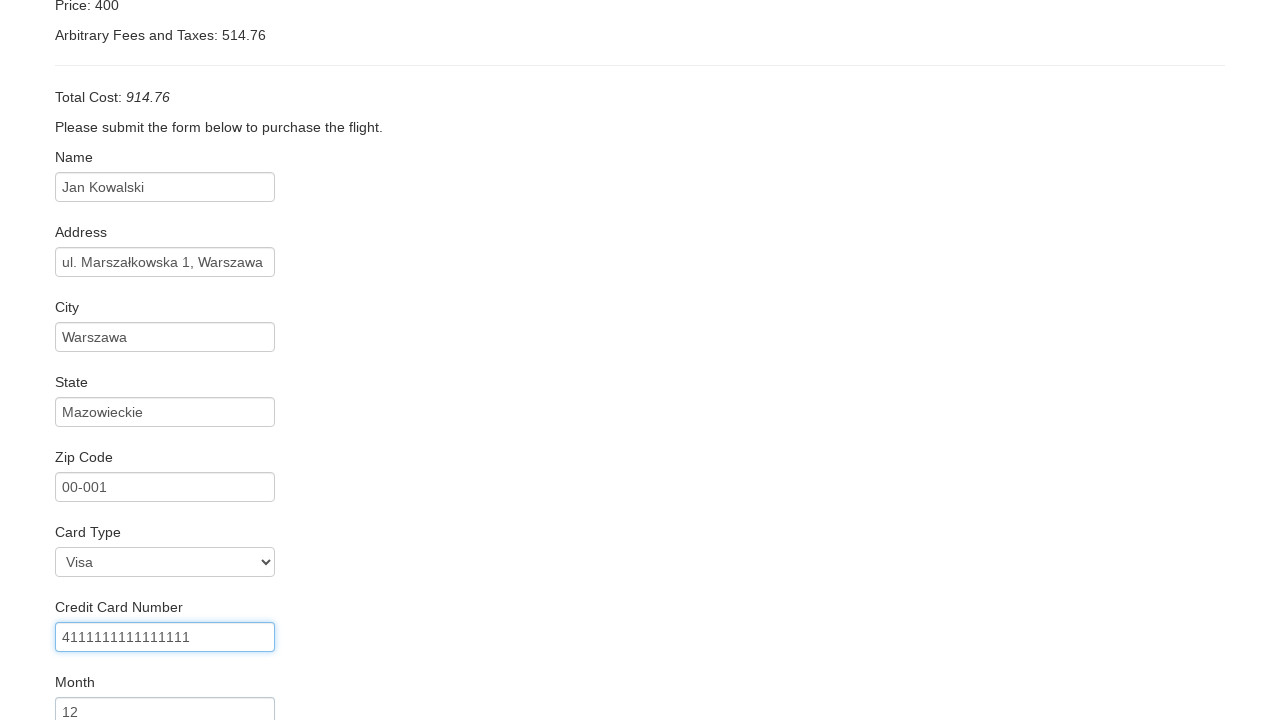

Filled credit card expiration year: 2025 on input[name='creditCardYear']
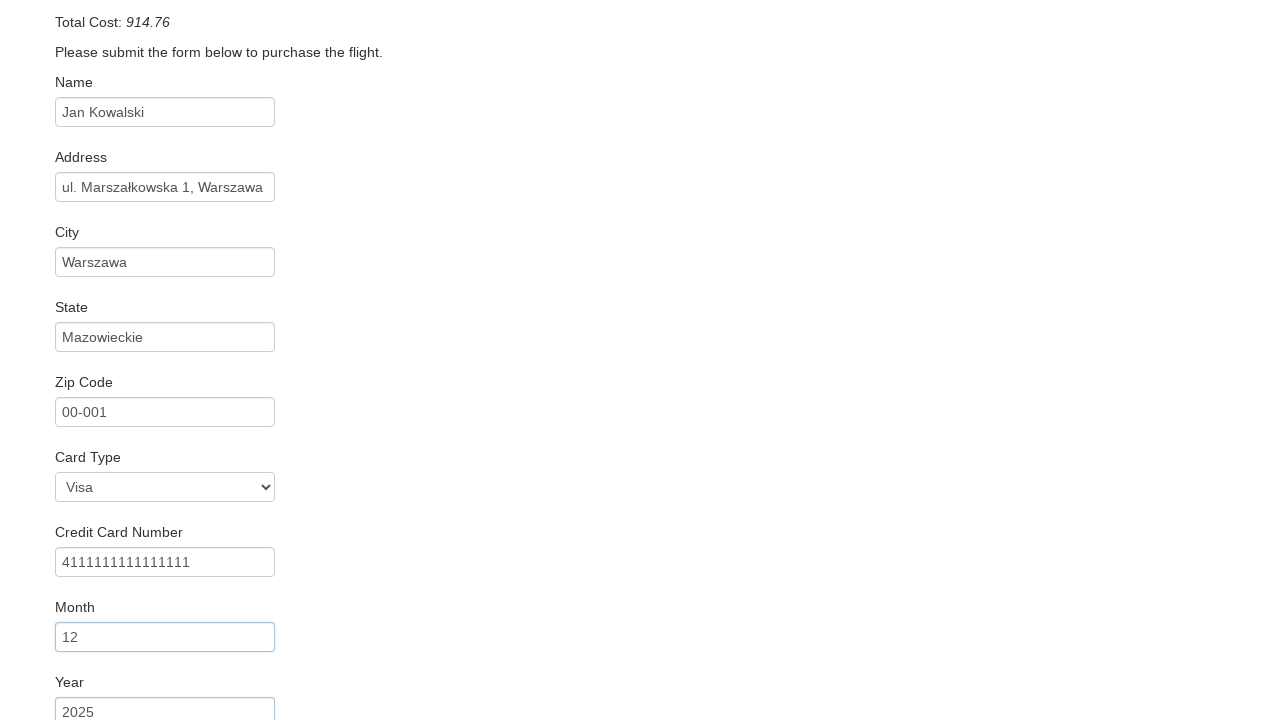

Filled name on card: JAN KOWALSKI on #nameOnCard
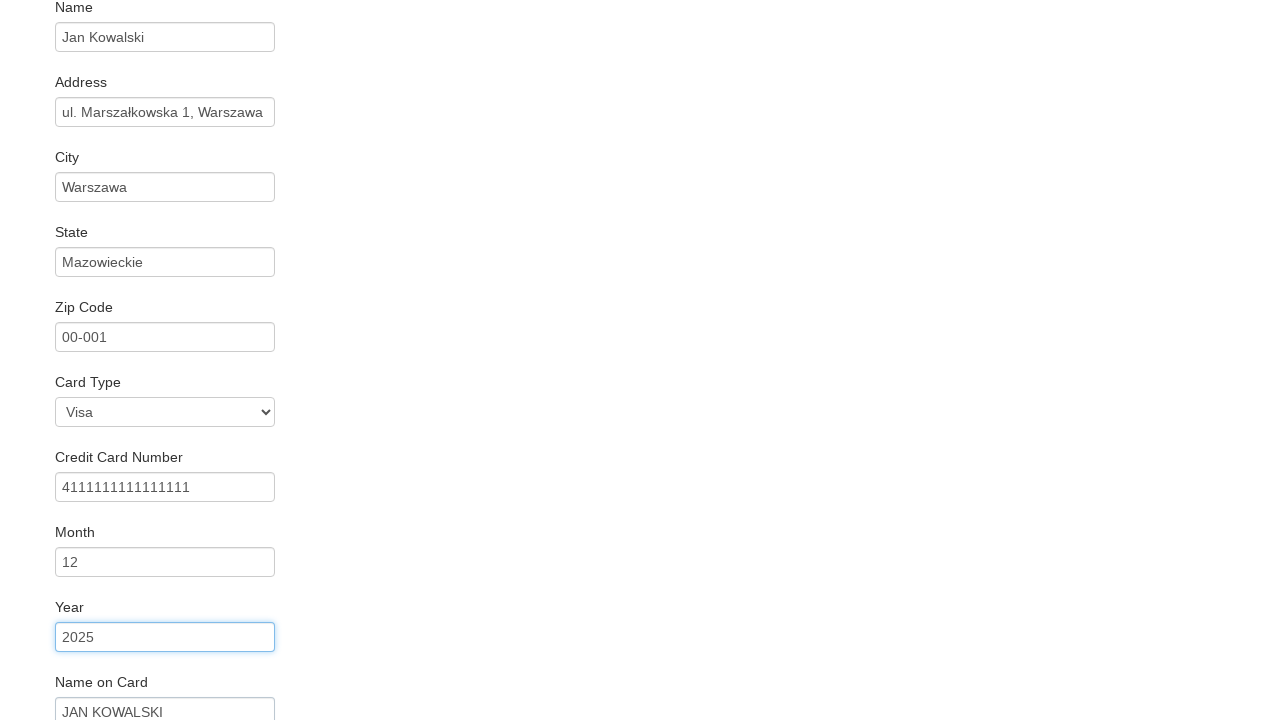

Checked 'Remember Me' checkbox at (62, 656) on #rememberMe
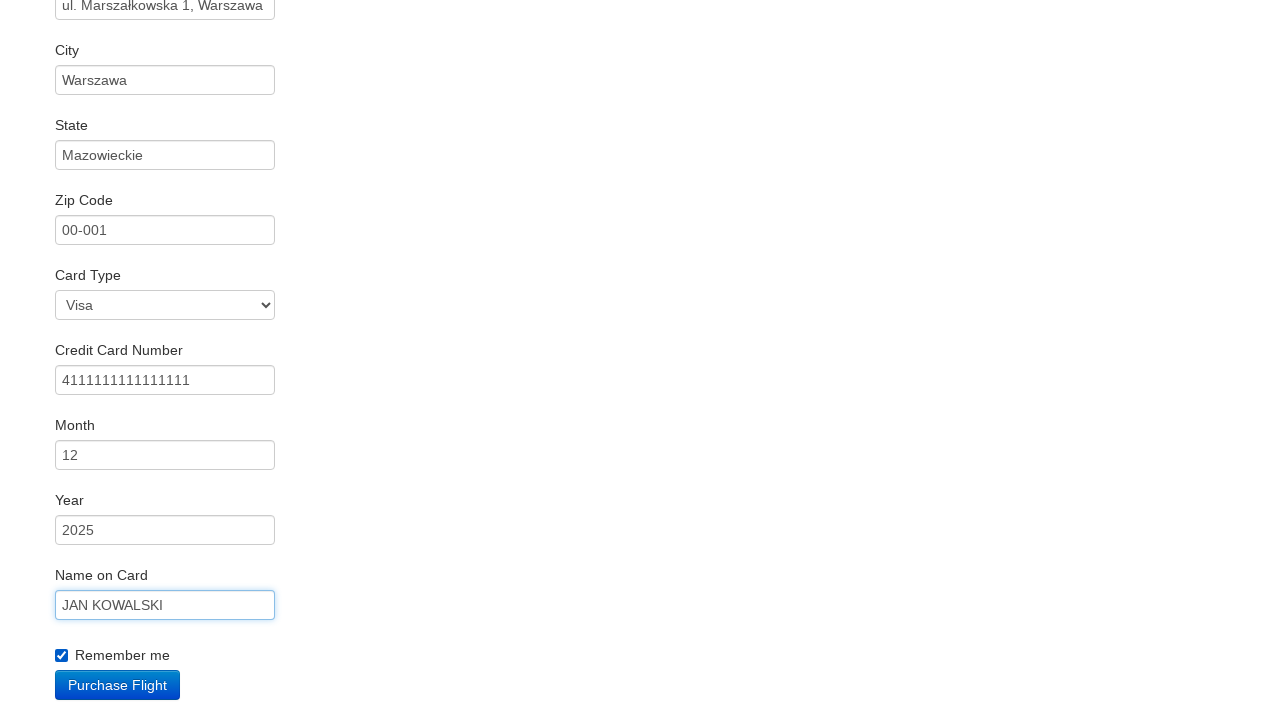

Clicked submit button to complete purchase at (118, 685) on input[type='submit']
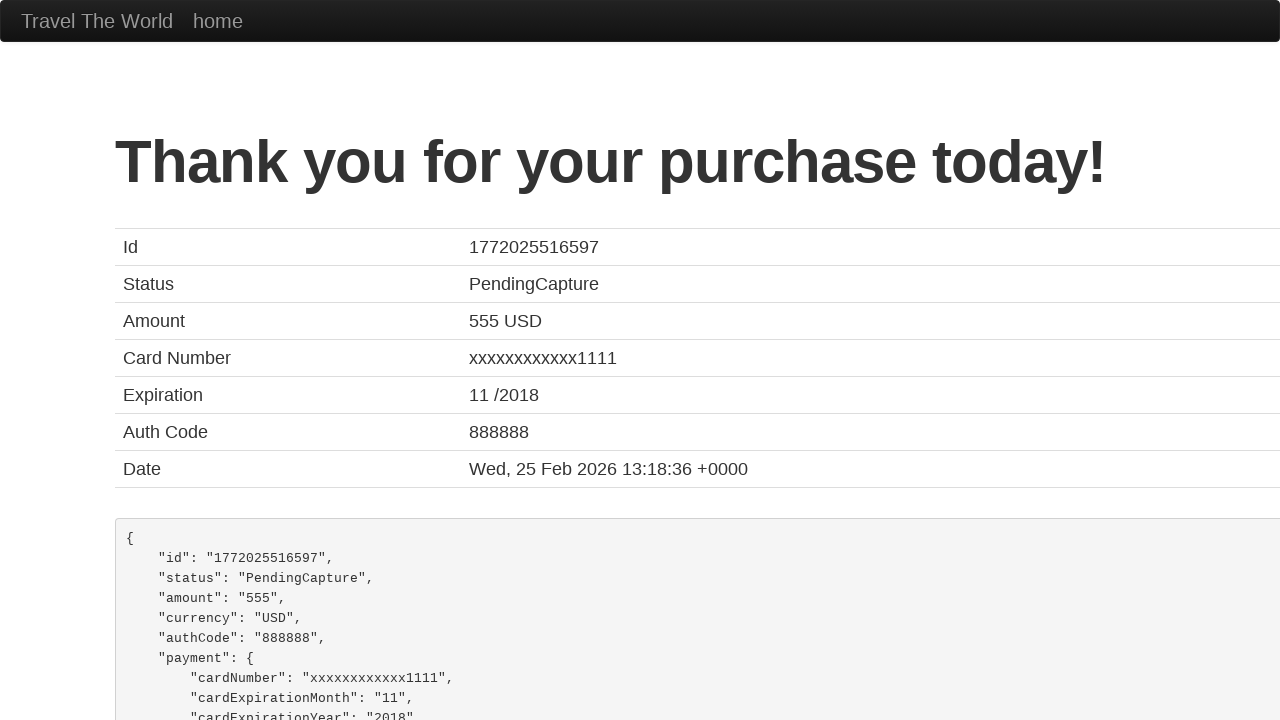

Confirmation page loaded
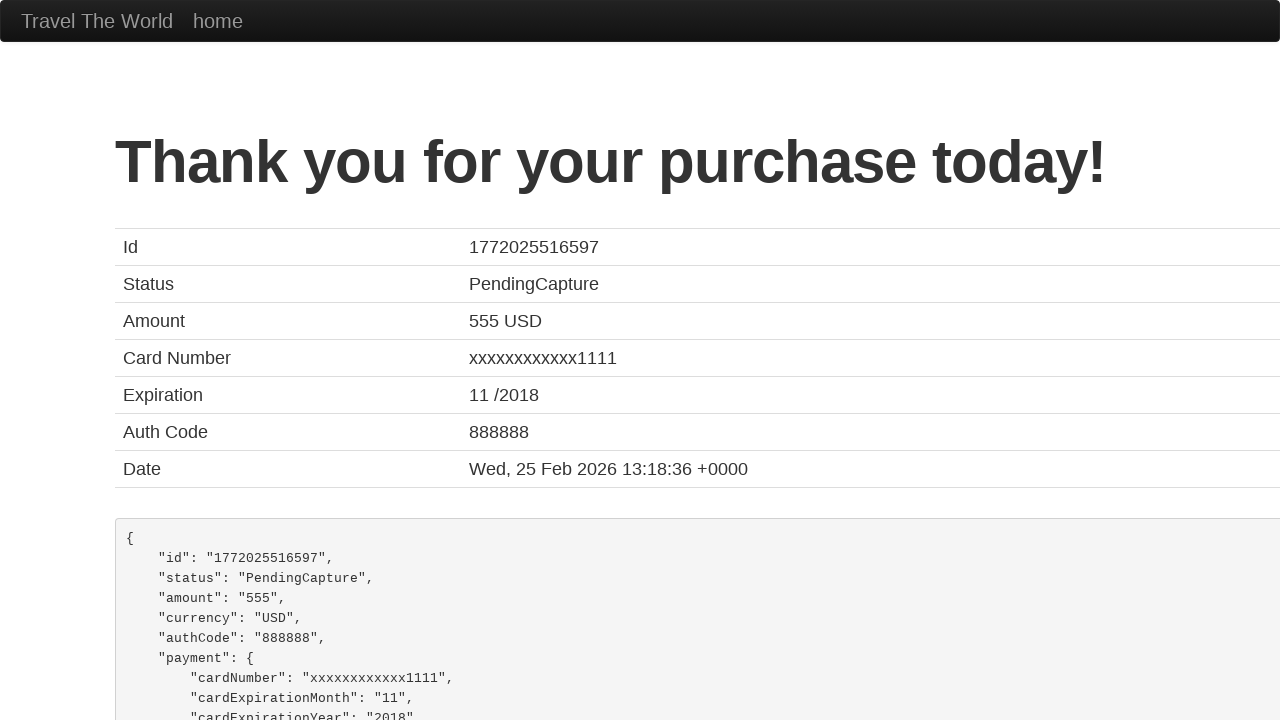

Verified confirmation message: 'Thank you for your purchase'
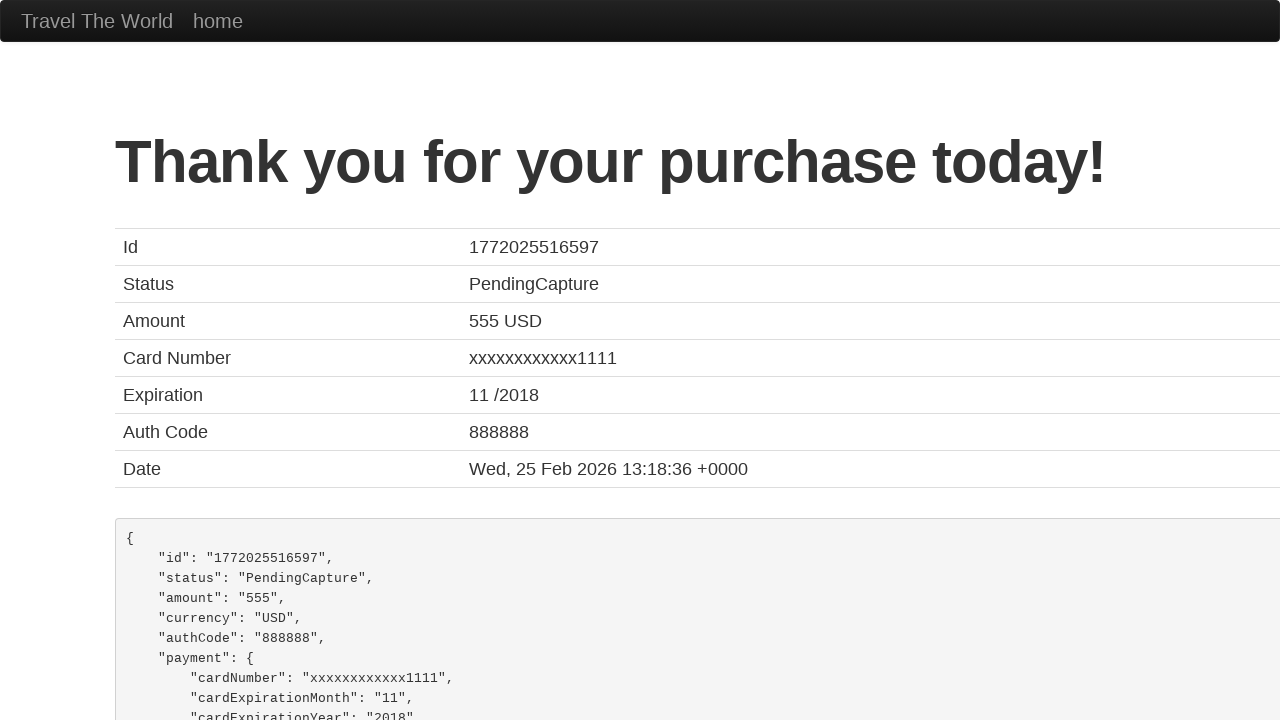

Verified confirmation ID is numeric: 1772025516597
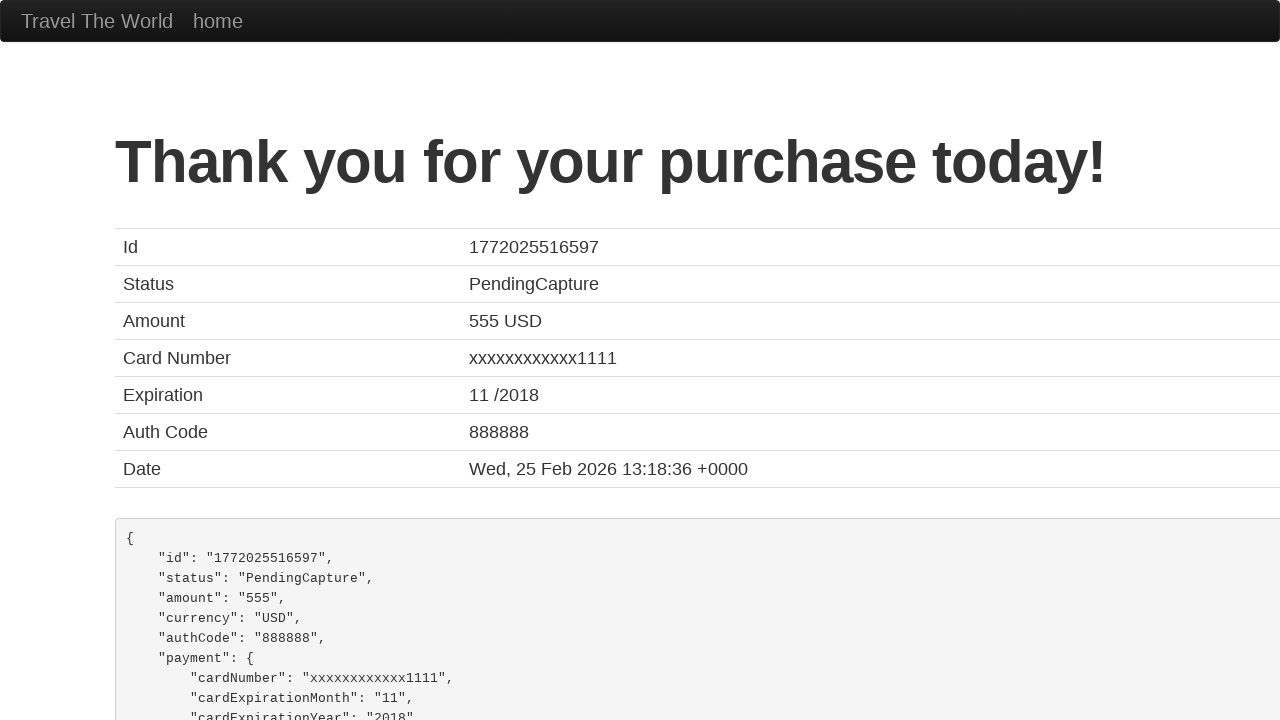

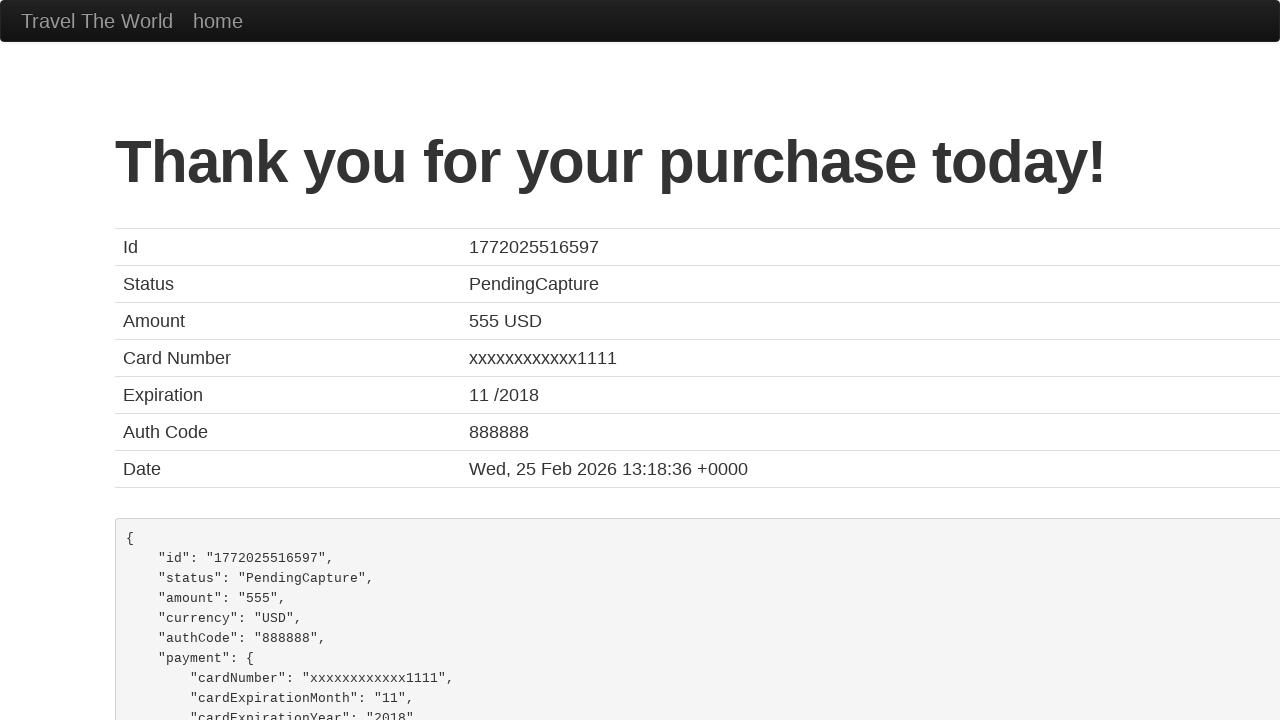